Navigates to the WiseQuarter website and verifies it loads successfully

Starting URL: https://www.wisequarter.com

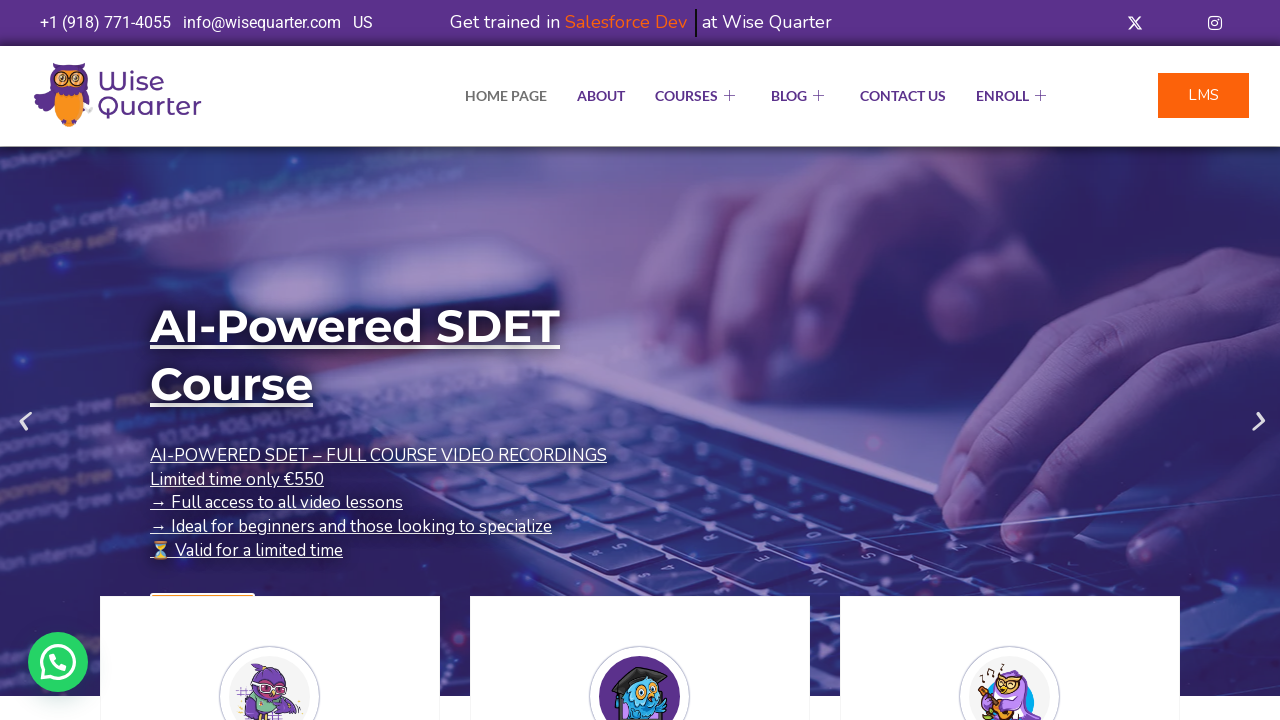

Waited for DOM to be fully loaded
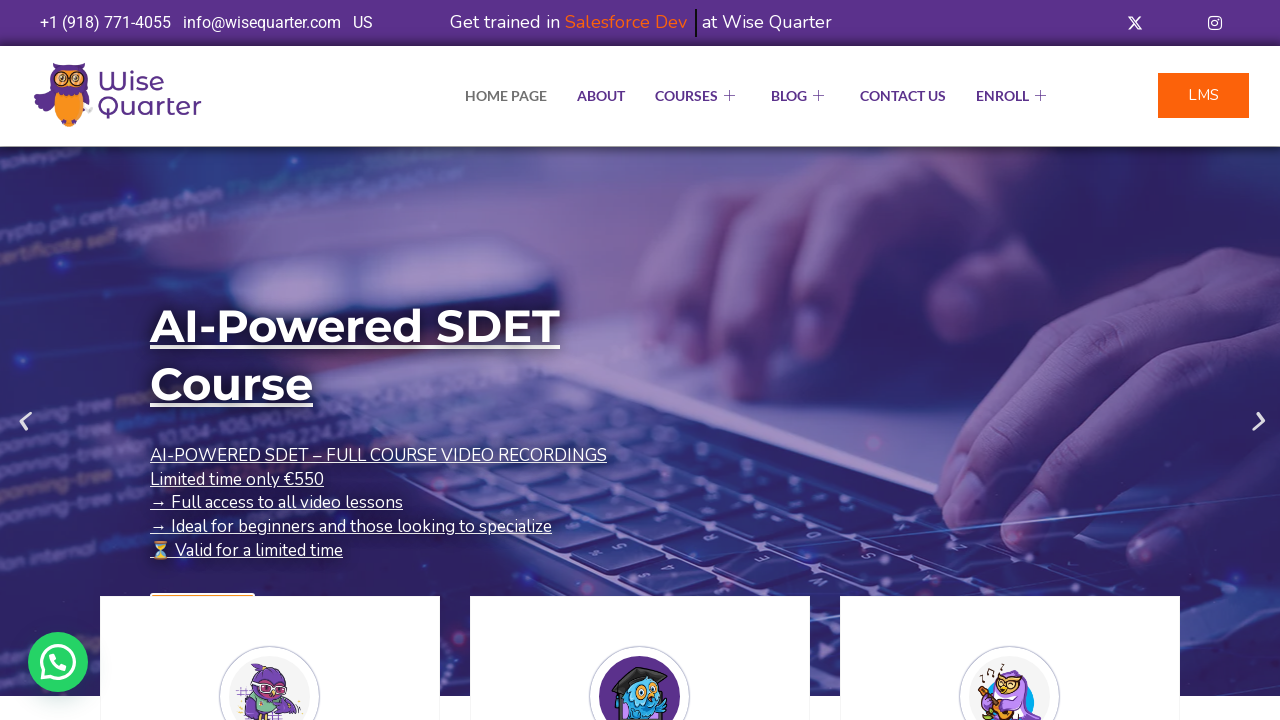

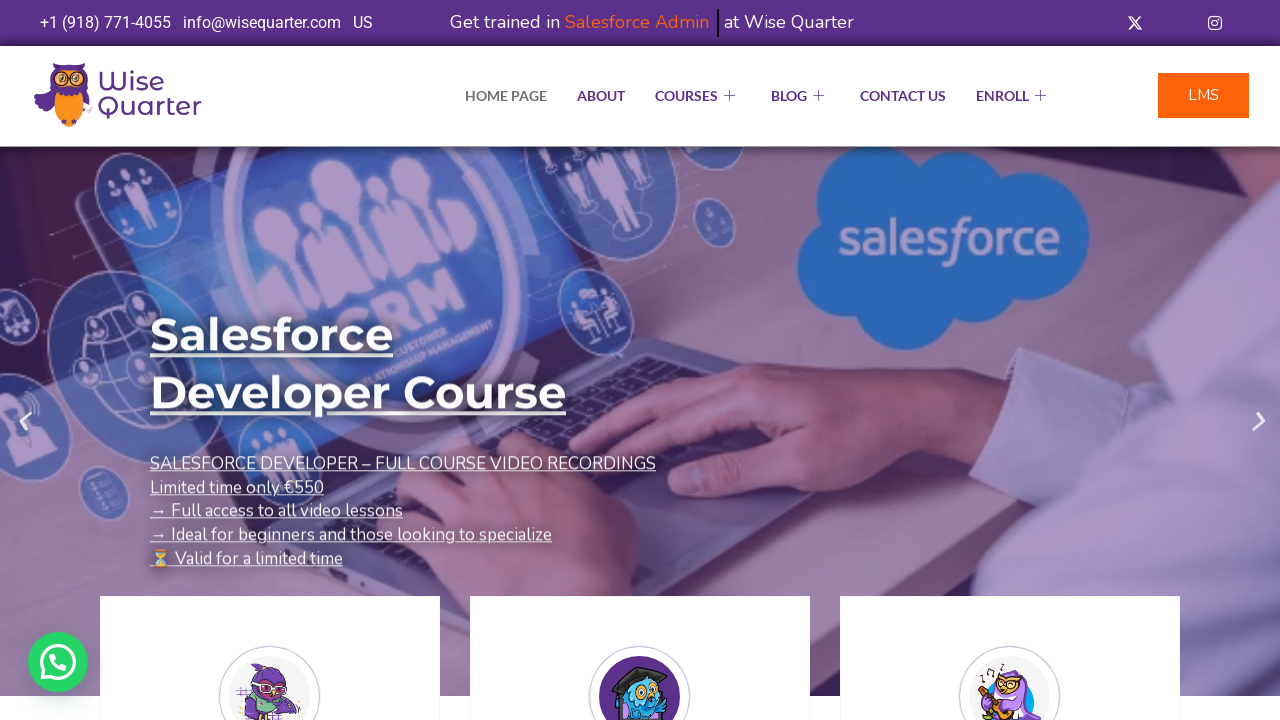